Navigates to OrangeHRM demo site and verifies the page loads with content rendered.

Starting URL: https://opensource-demo.orangehrmlive.com

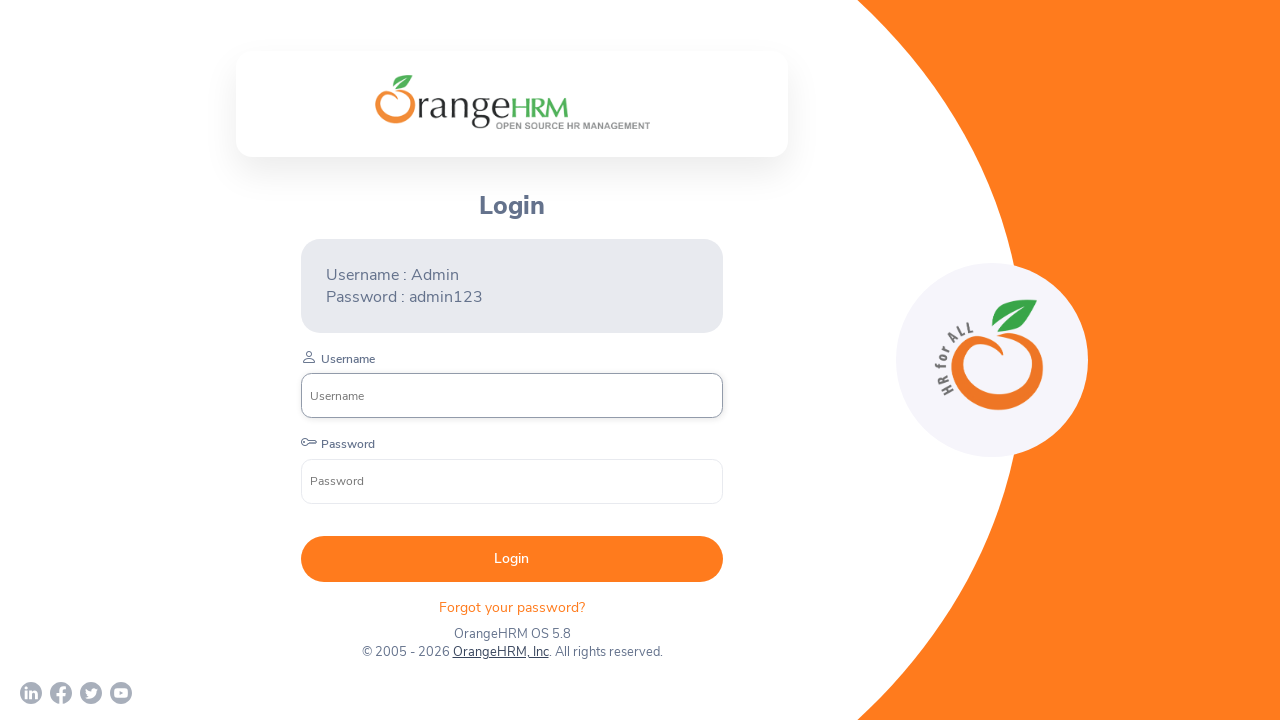

Waited for page load state to complete
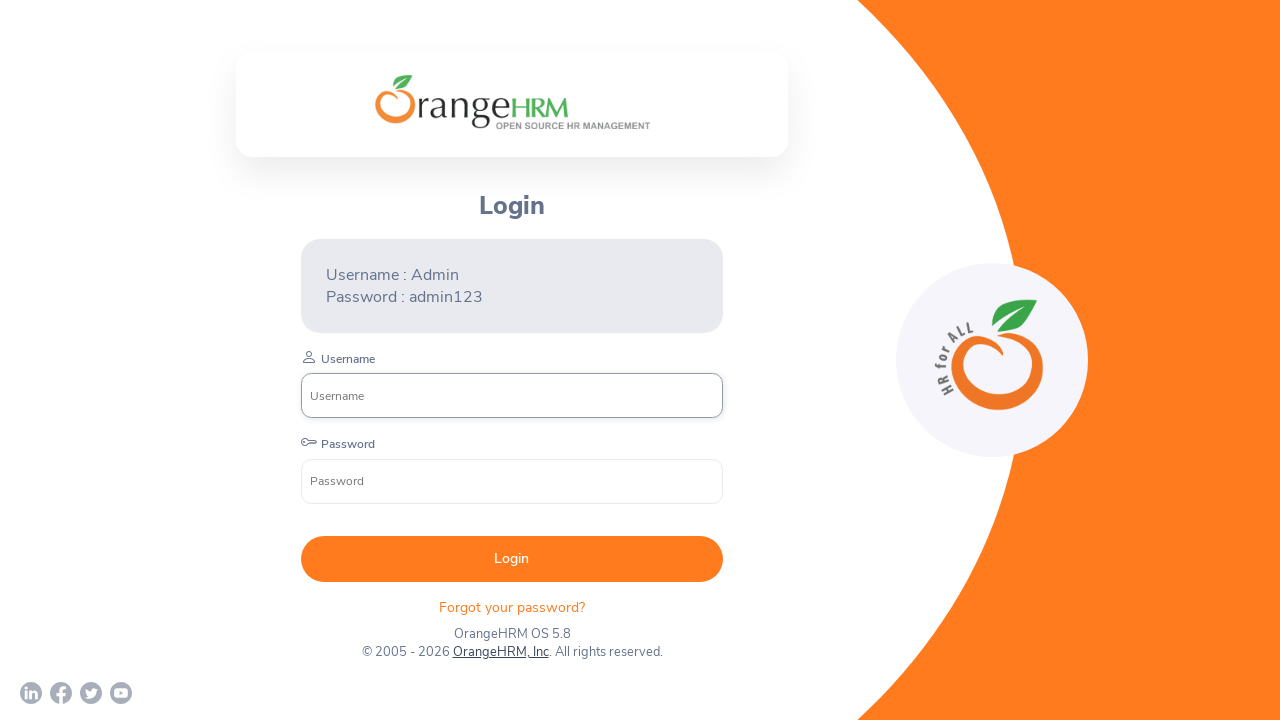

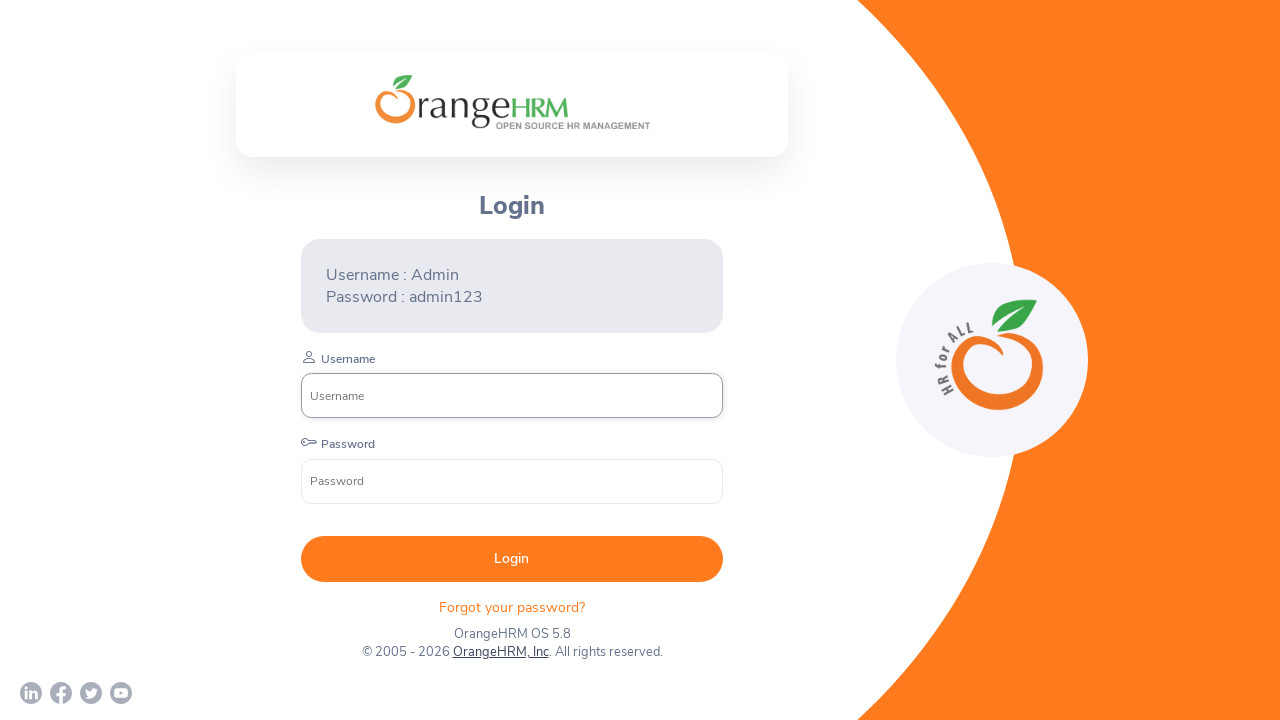